Navigates to Form Authentication page and verifies login button is displayed

Starting URL: https://the-internet.herokuapp.com/

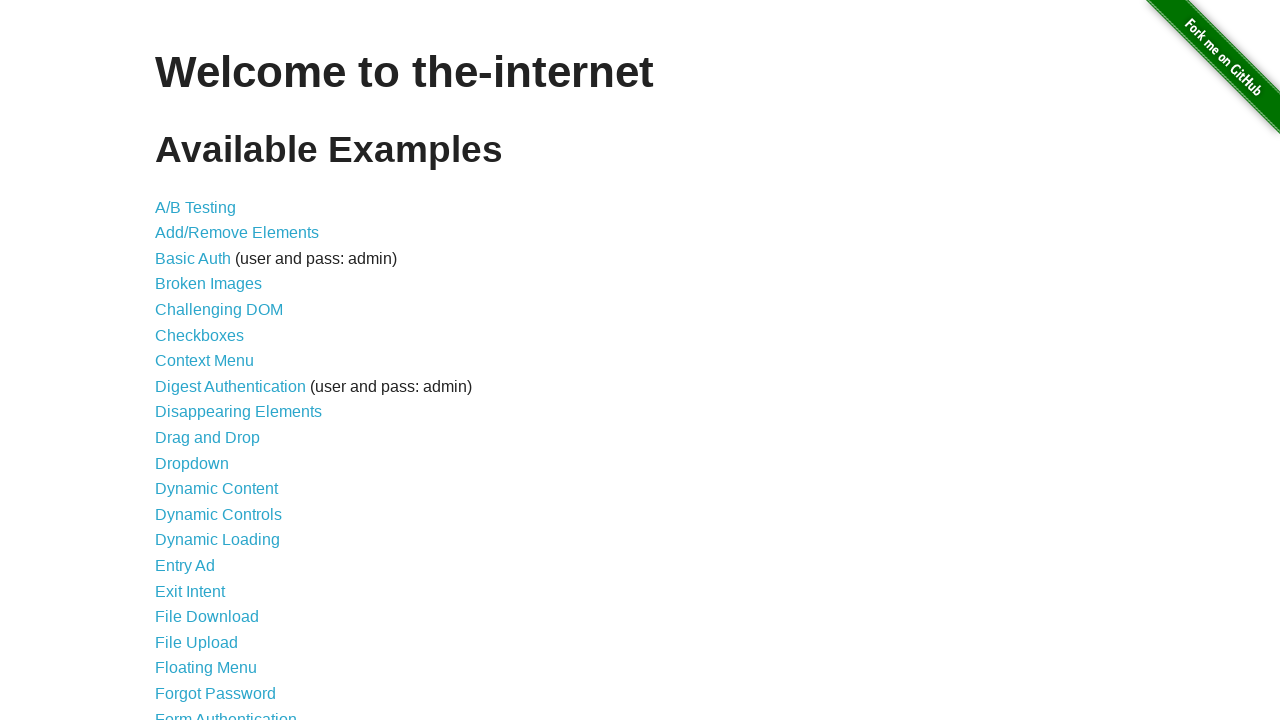

Clicked on Form Authentication link at (226, 712) on a:text("Form Authentication")
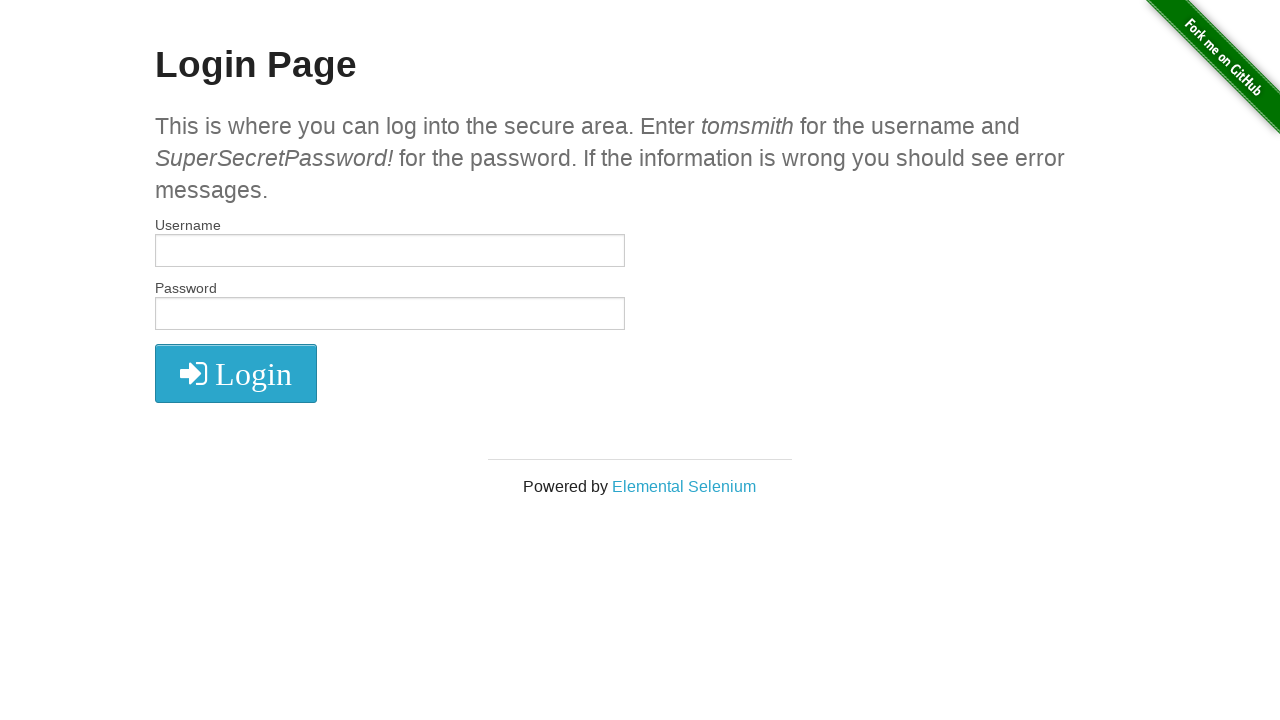

Located login button element
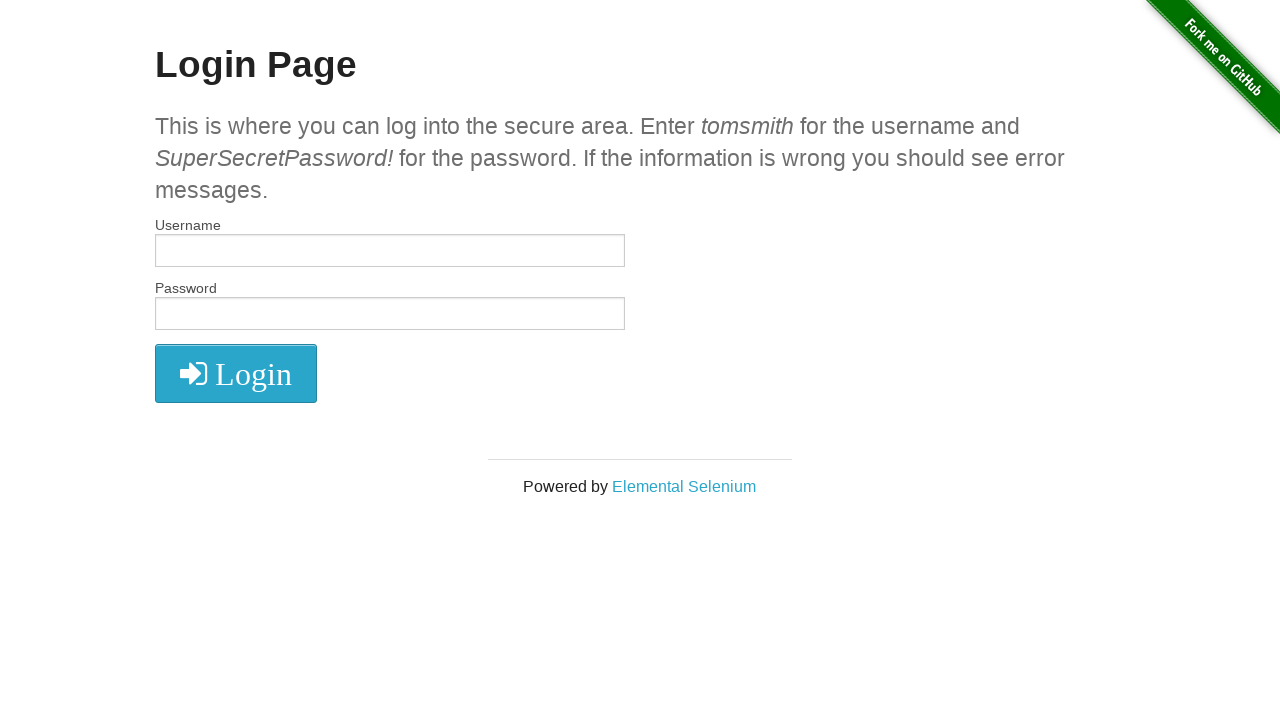

Verified login button is displayed
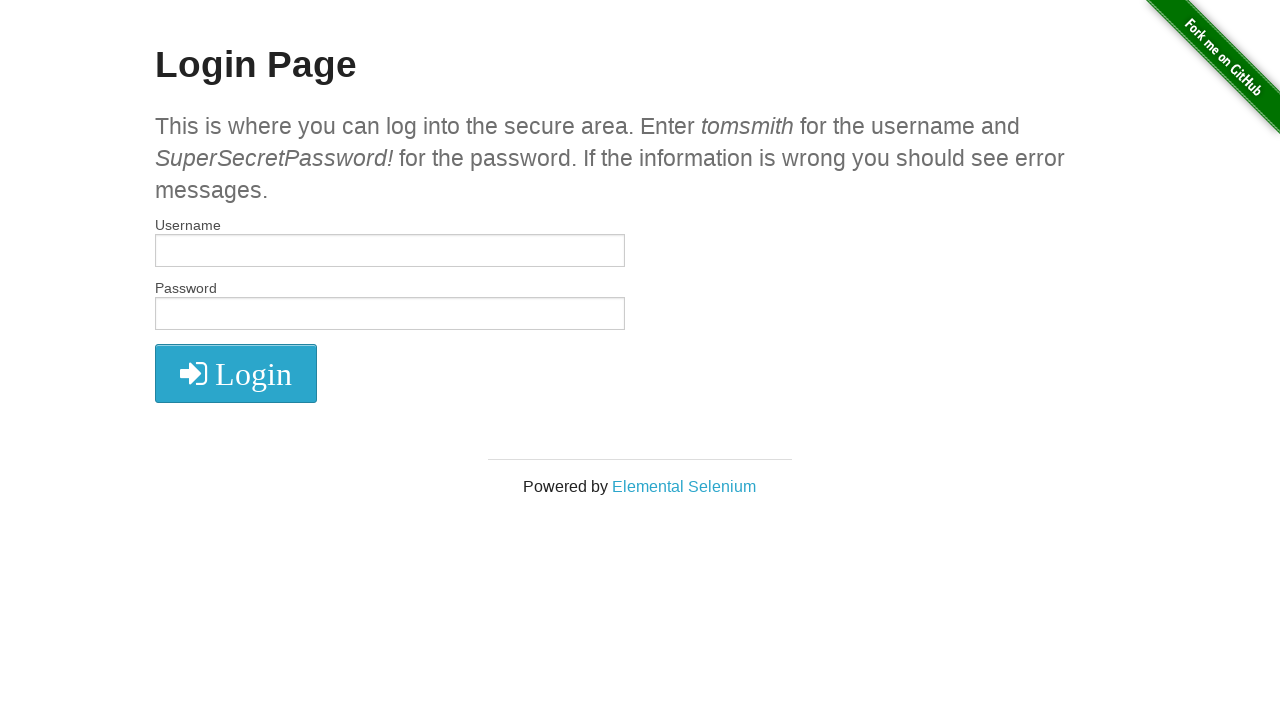

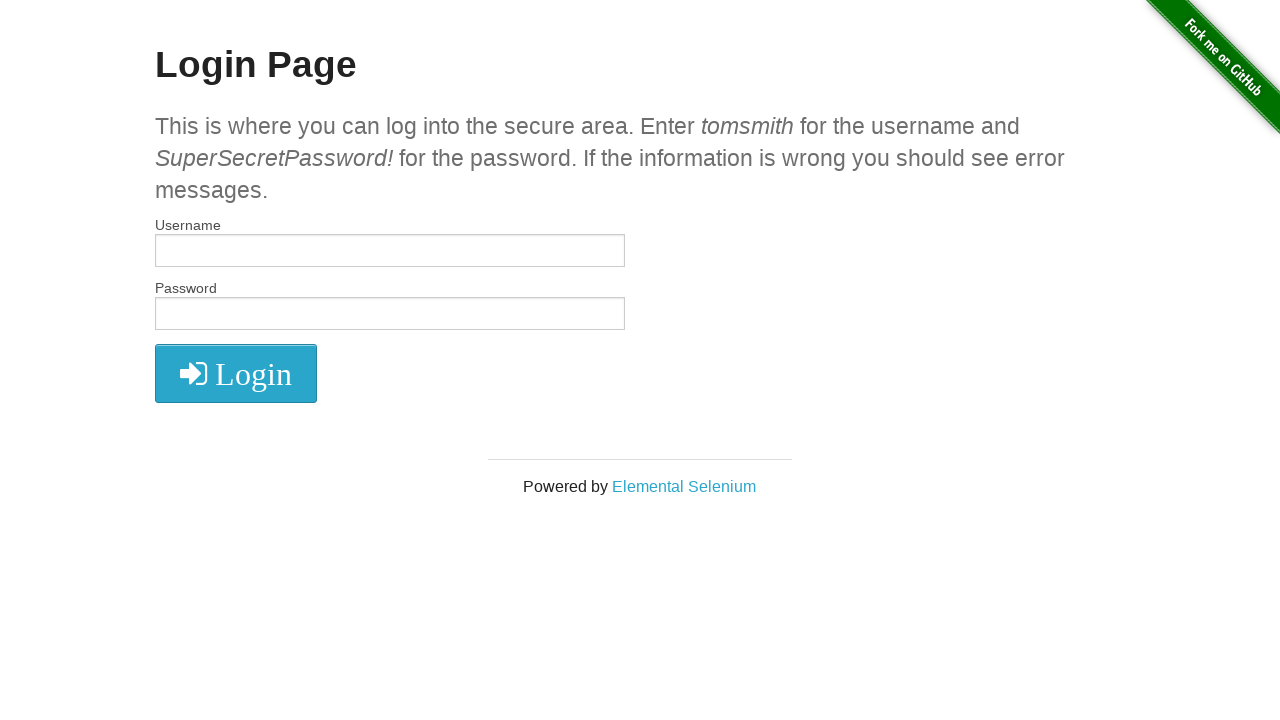